Tests displaying jQuery Growl notification messages on a webpage by injecting jQuery, jQuery Growl library, and its styles, then triggering notification displays

Starting URL: http://the-internet.herokuapp.com

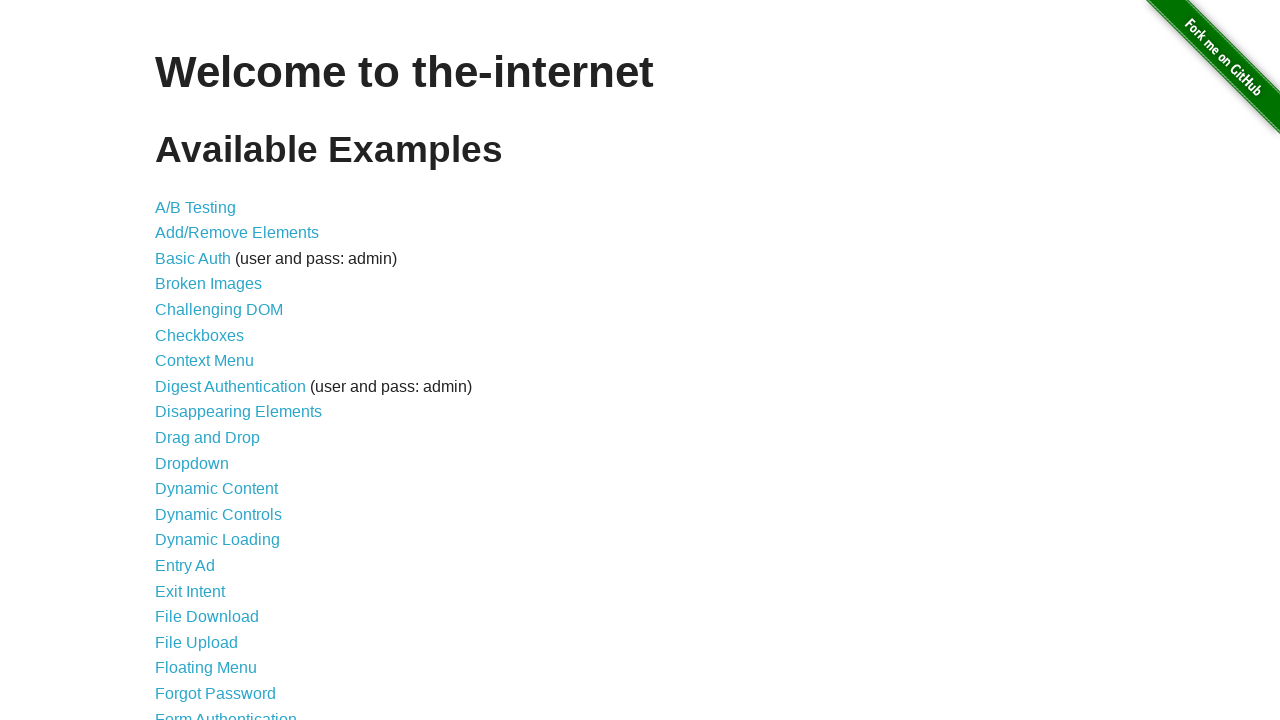

Injected jQuery library into page if not already present
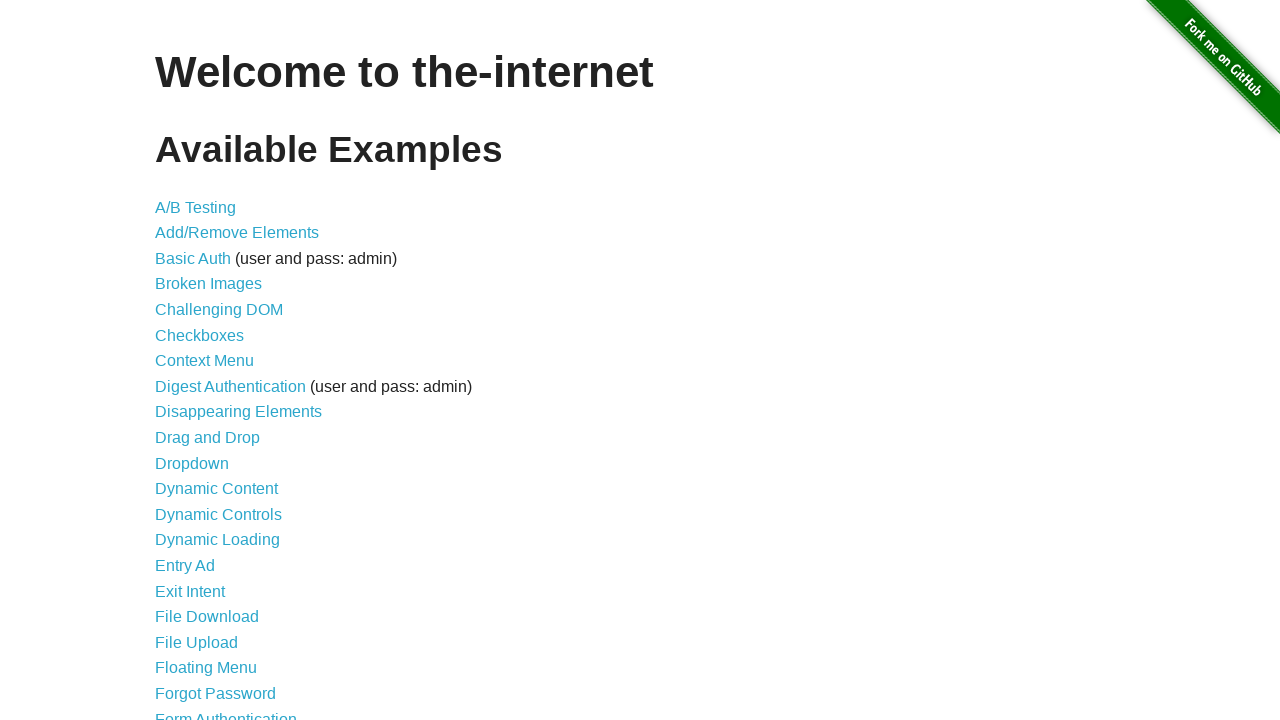

Waited for jQuery to load and become available
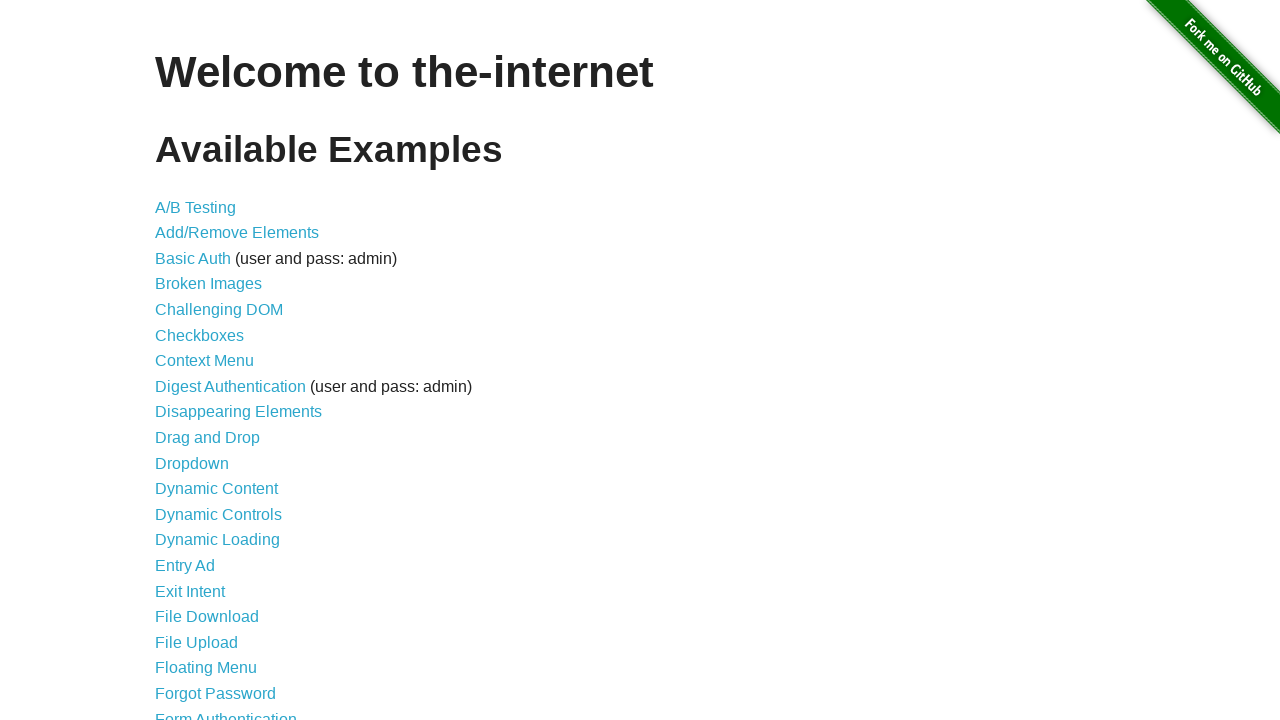

Loaded jQuery Growl library script
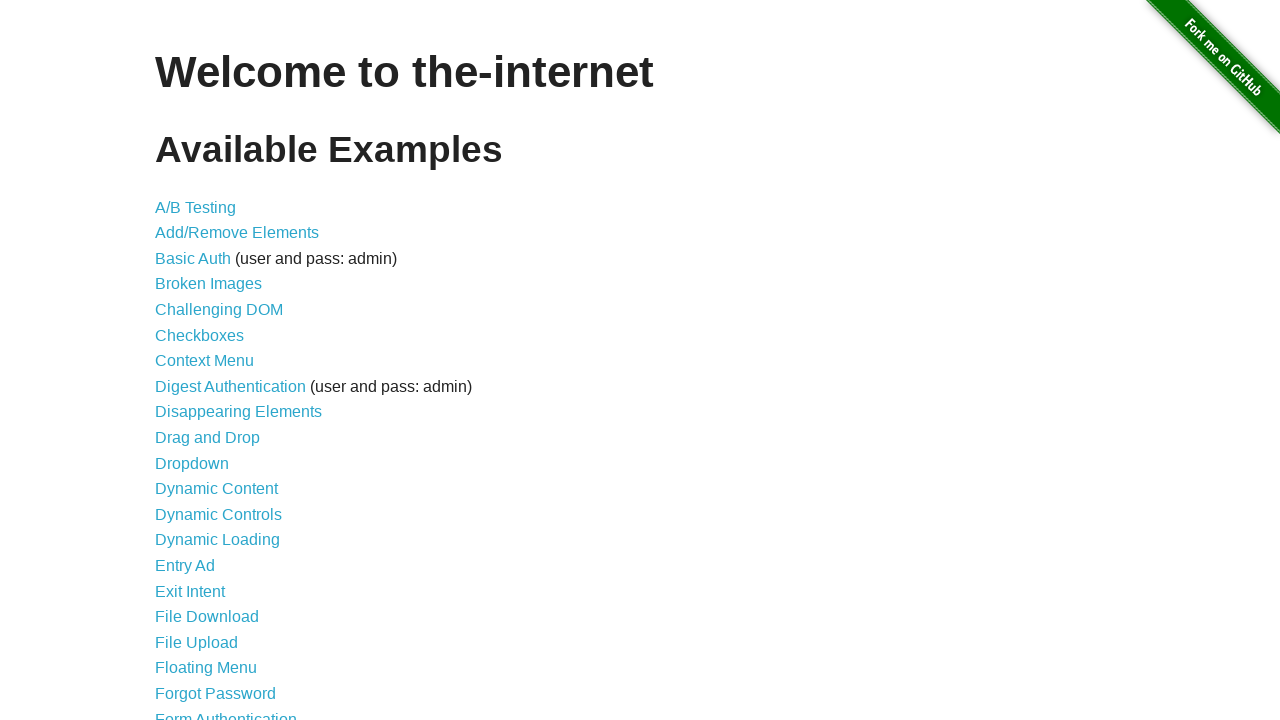

Injected jQuery Growl CSS stylesheet into page
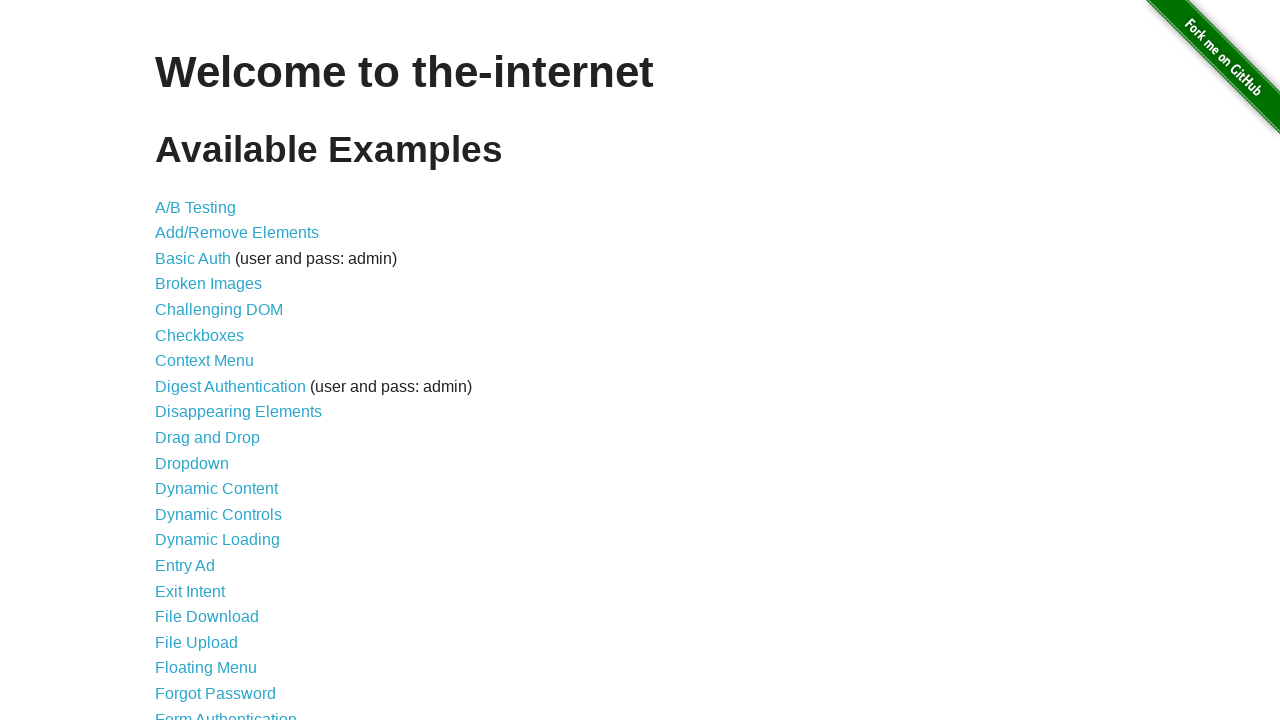

Waited for jQuery Growl library to be ready
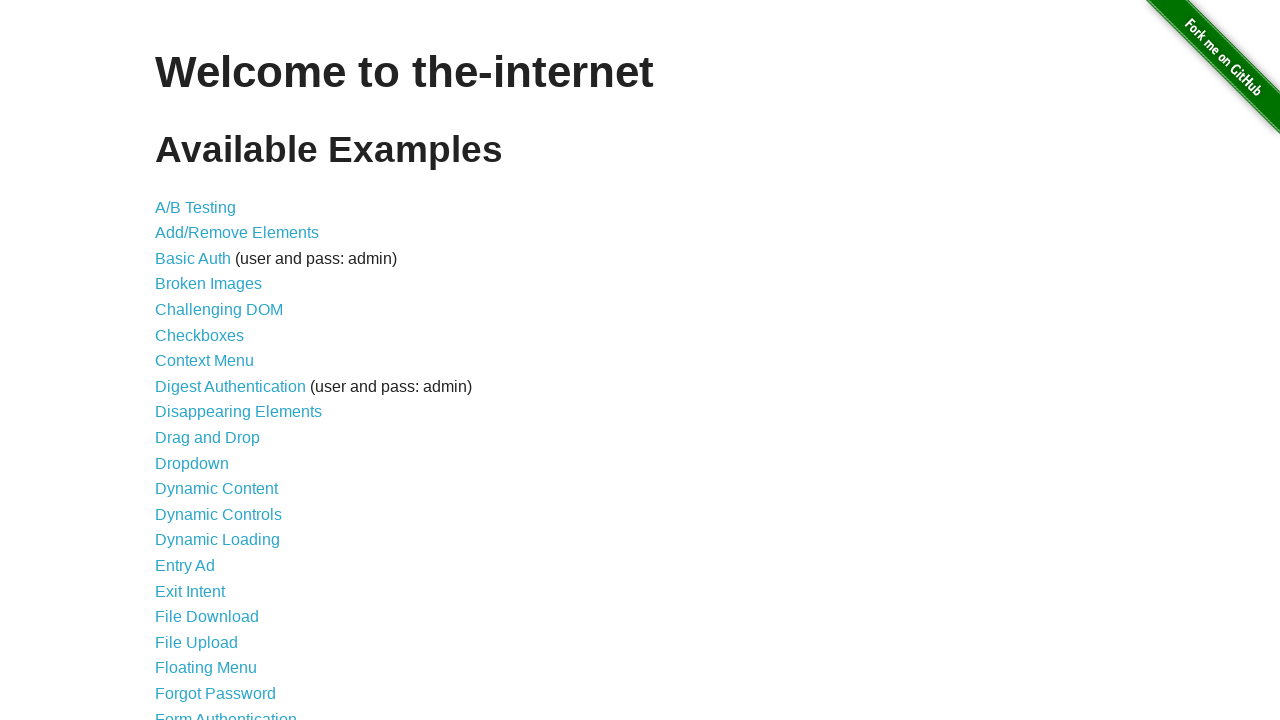

Triggered default GET notification message
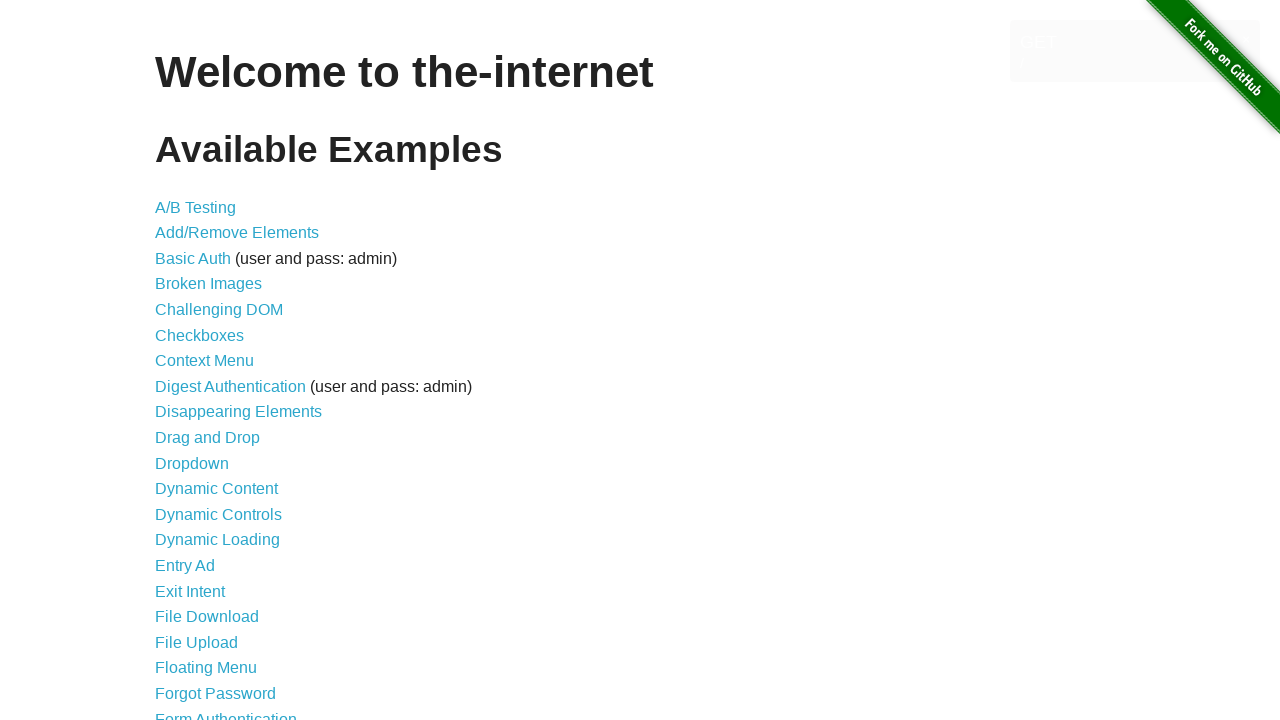

Triggered error notification message
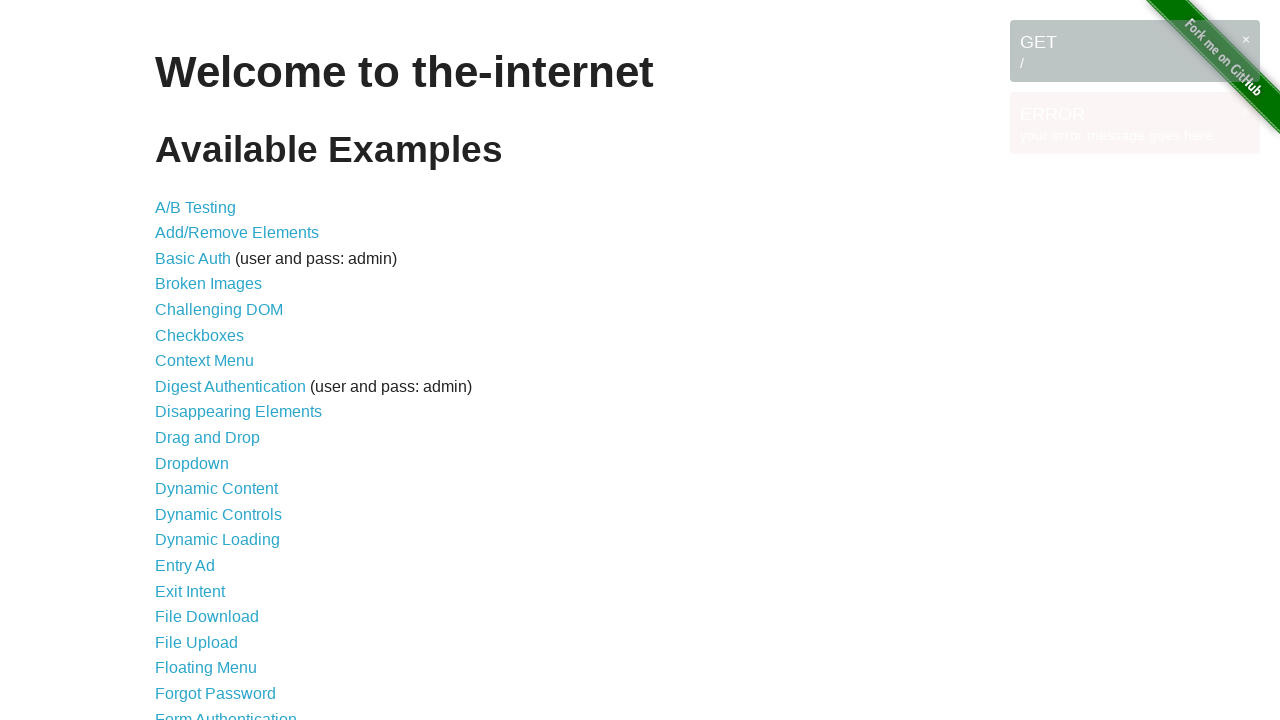

Triggered notice notification message
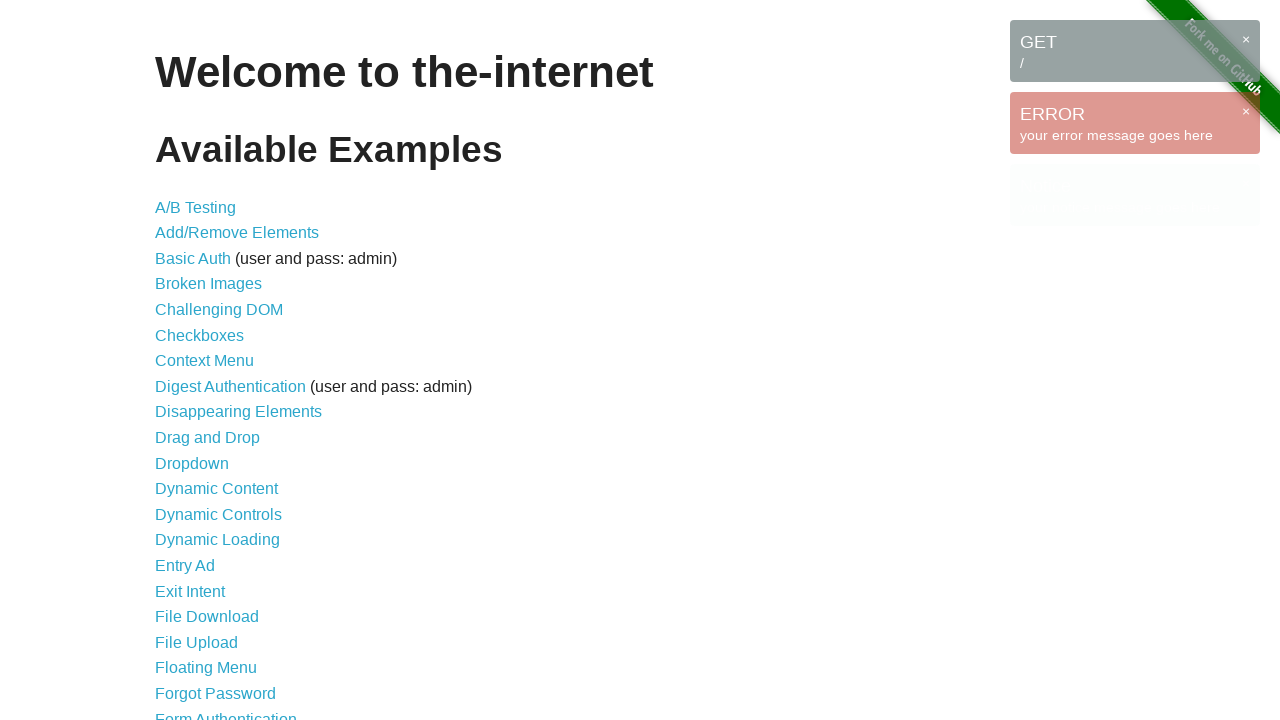

Triggered warning notification message
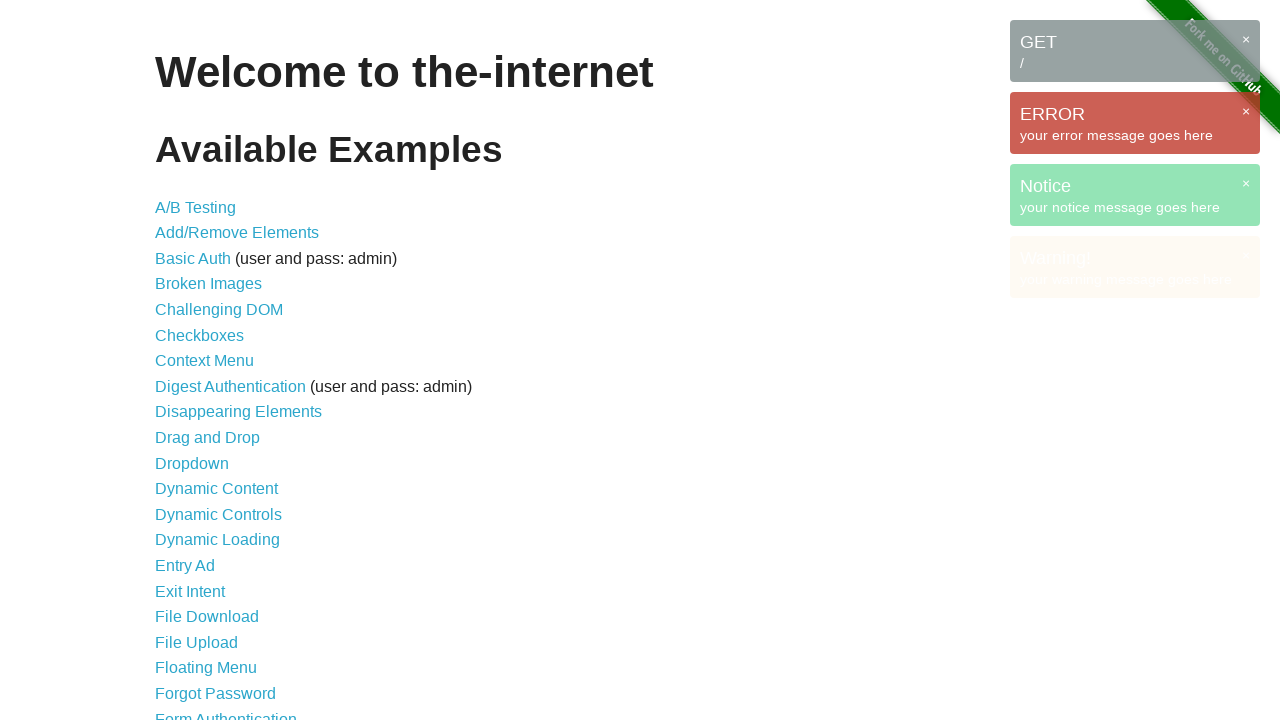

Waited for growl notification messages to appear on page
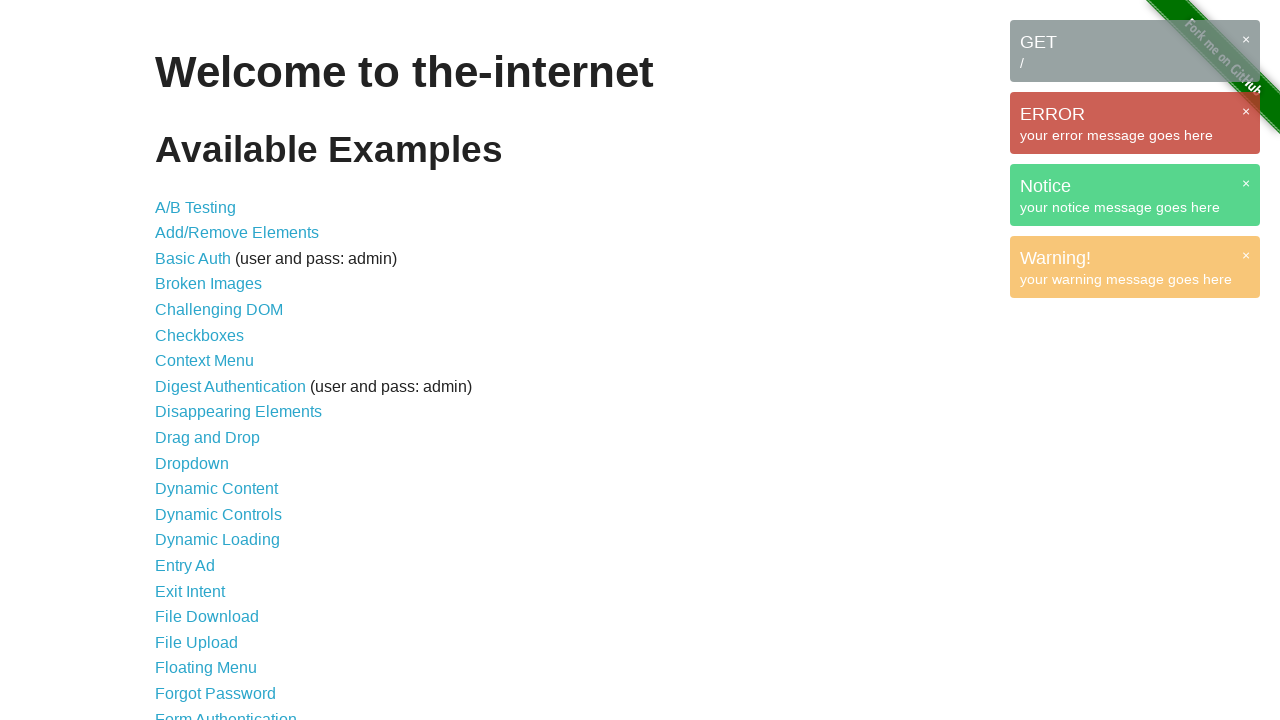

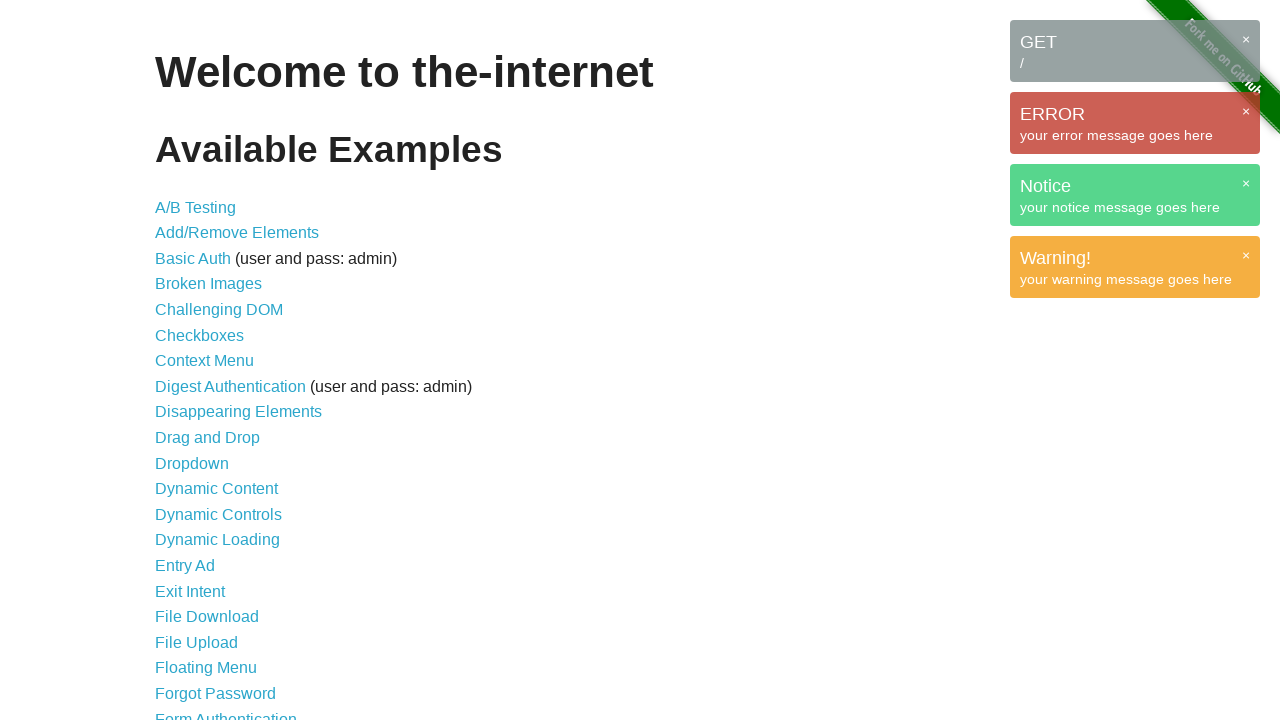